Fills out and submits a flight purchase form with passenger details, address, and credit card information

Starting URL: https://blazedemo.com/purchase.php

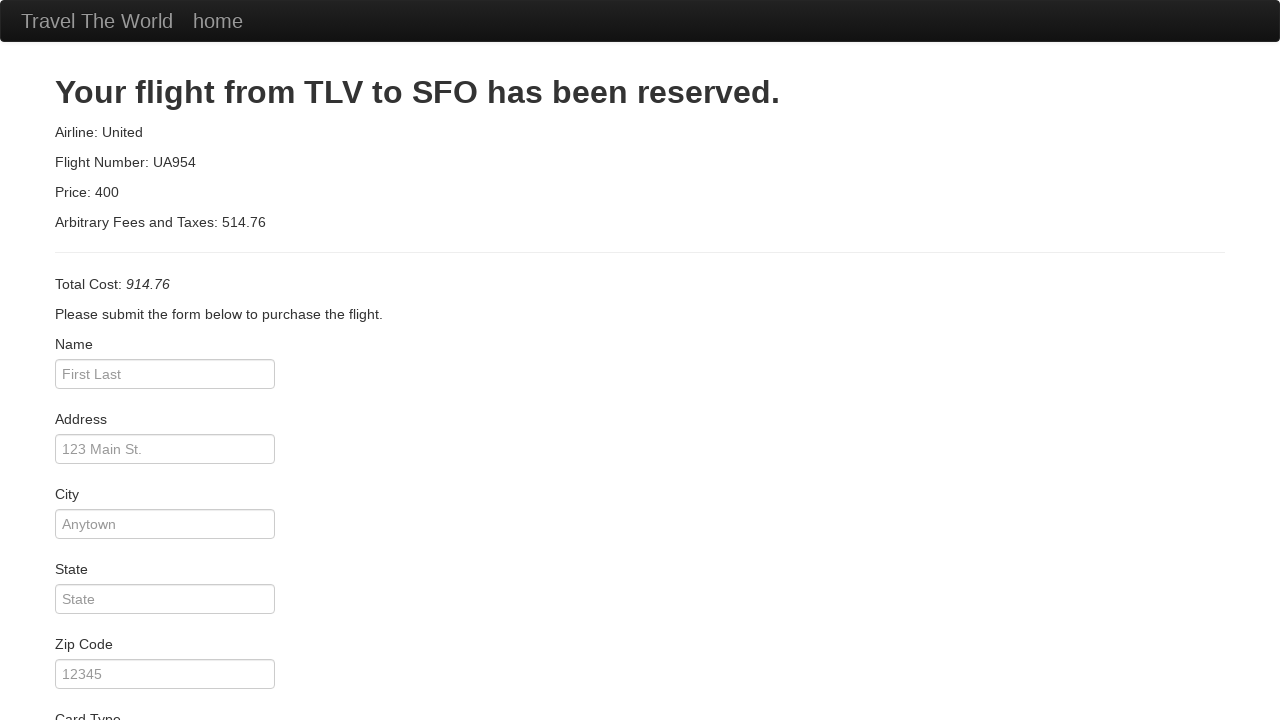

Filled passenger name field with 'Geralt of Rivia' on #inputName
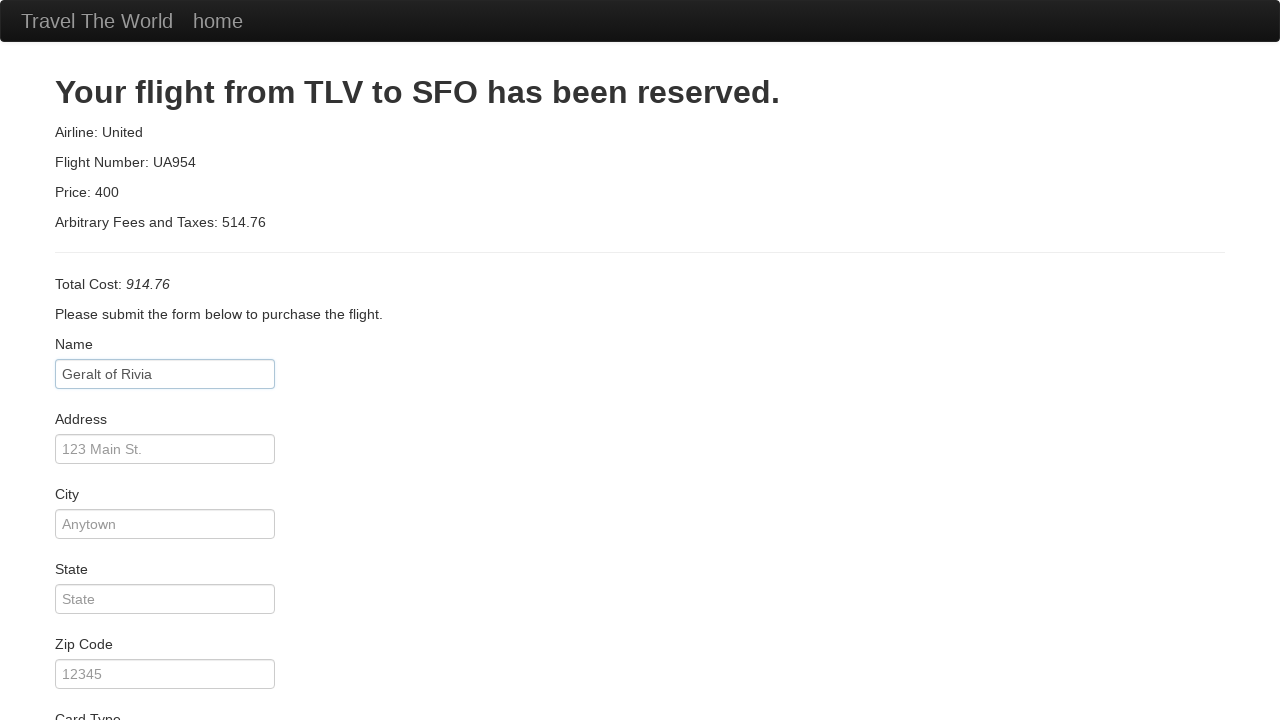

Filled address field with 'Kaer Morhen, Kaedwen' on #address
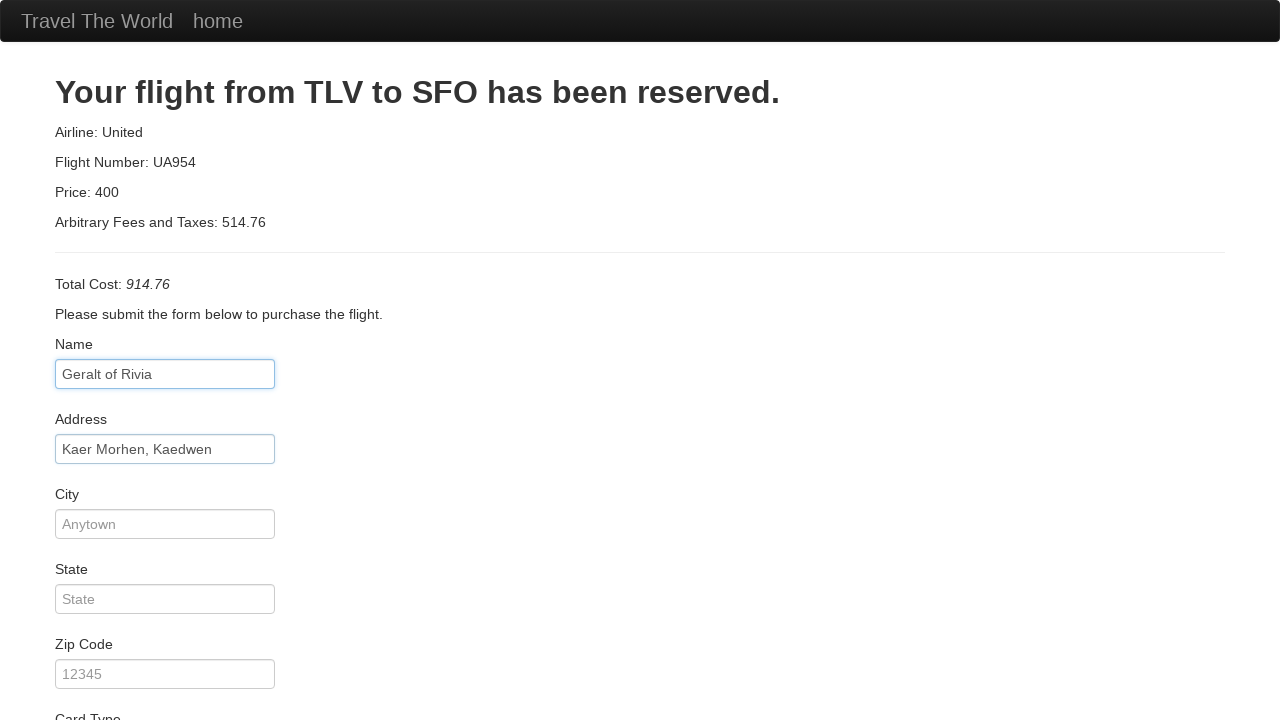

Filled city field with 'Hertch' on #city
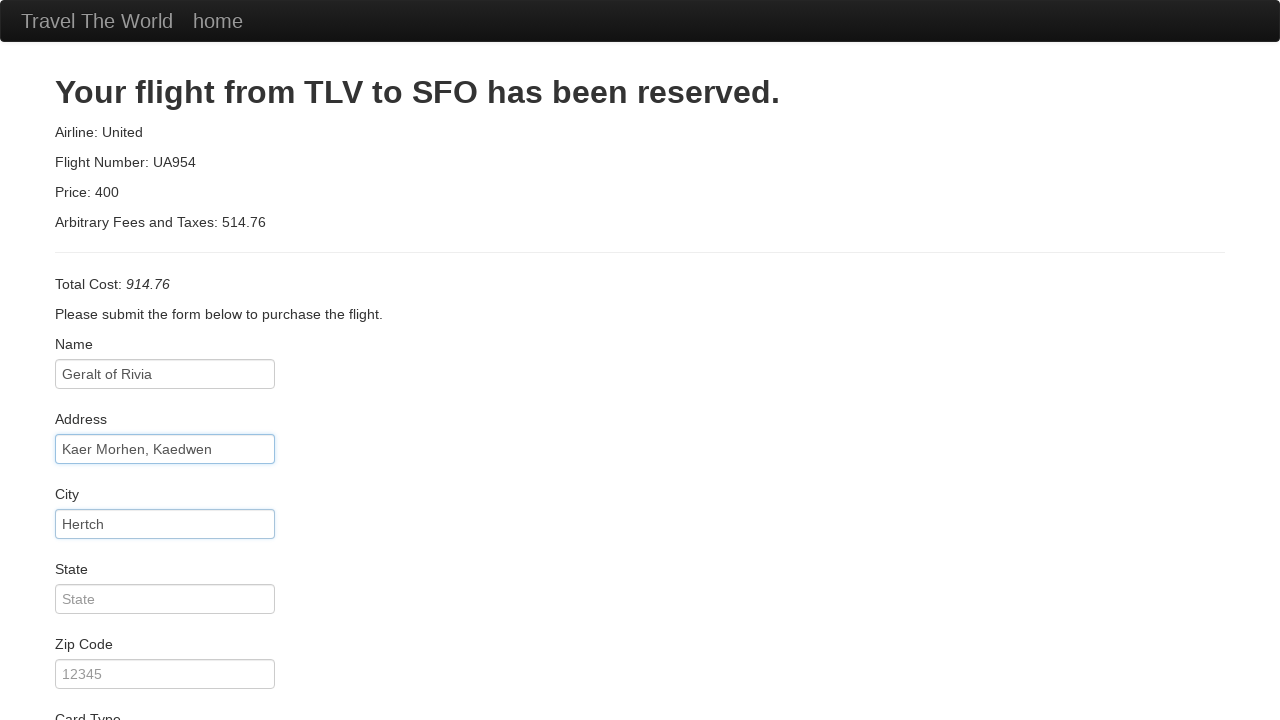

Filled state field with 'Hertch' on #state
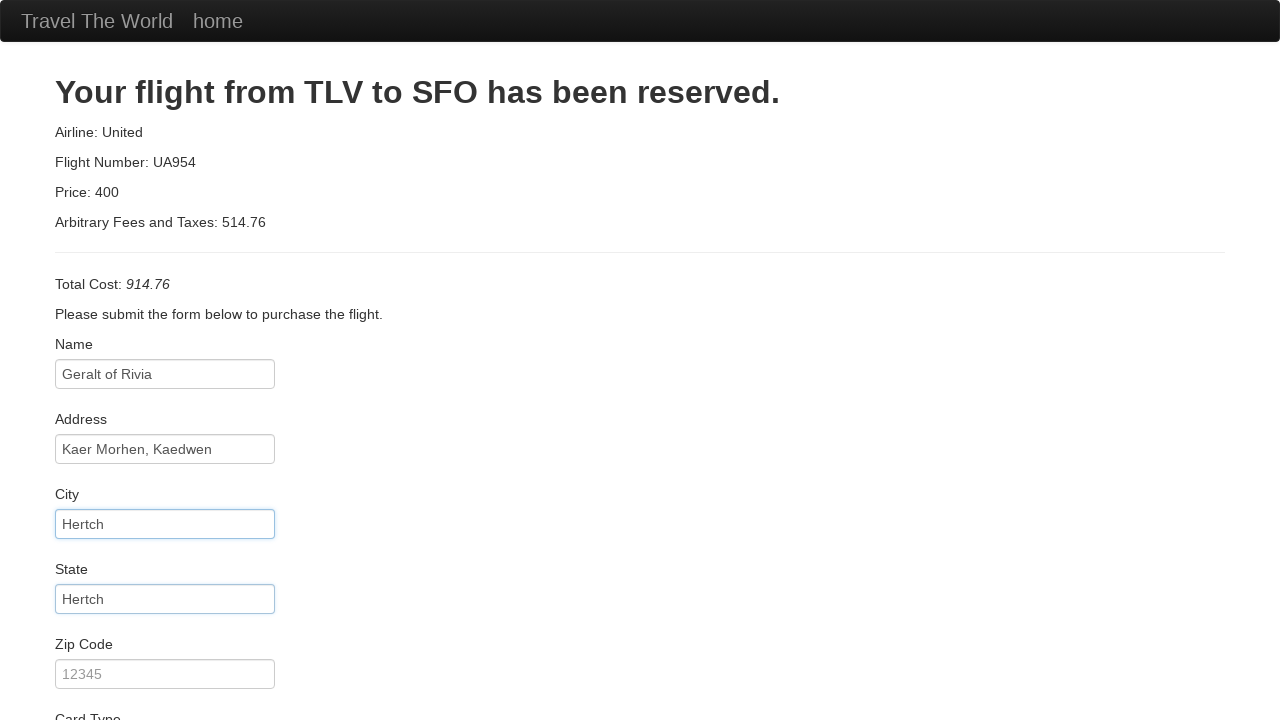

Filled zip code field with '12345' on #zipCode
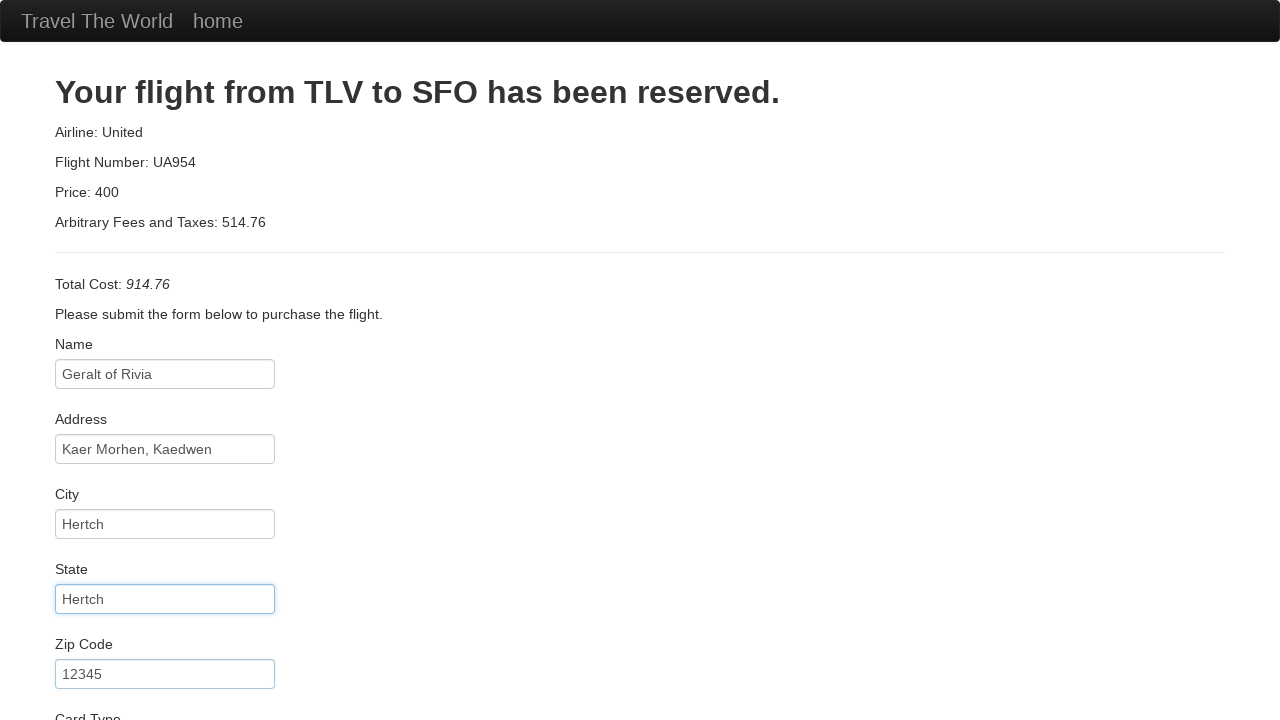

Selected second card type option on #cardType
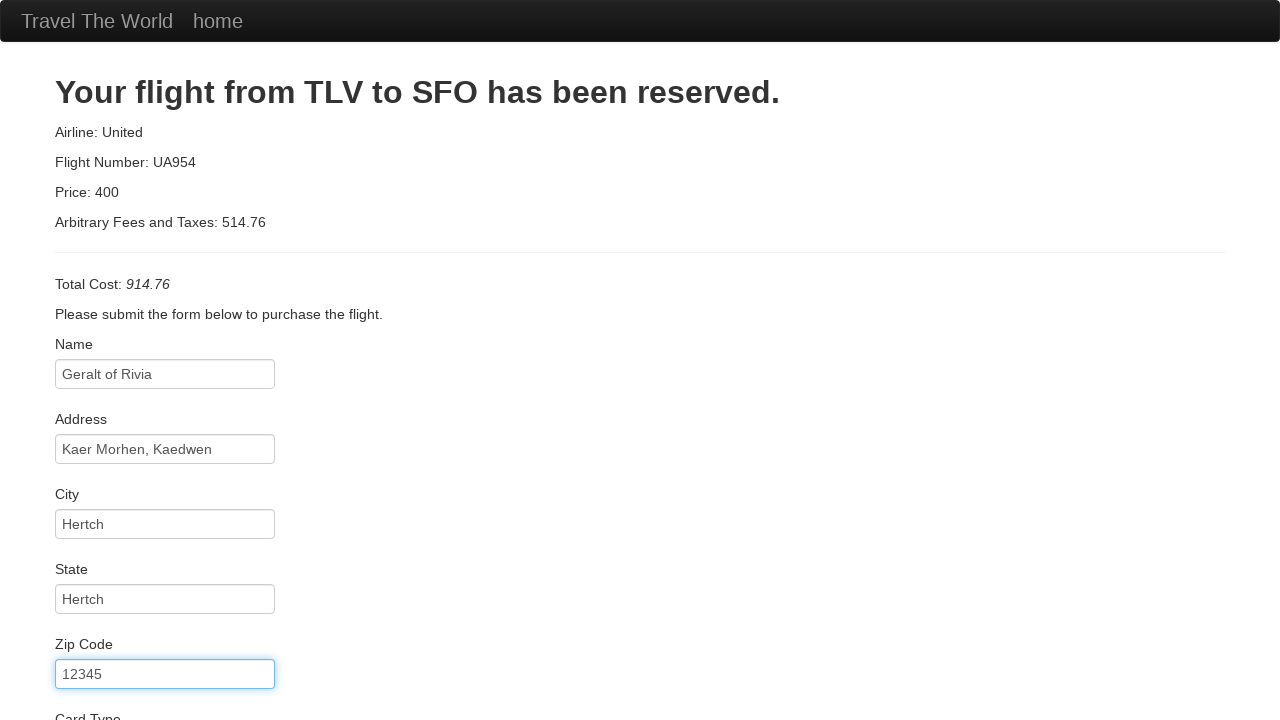

Filled credit card number field with '9876' on #creditCardNumber
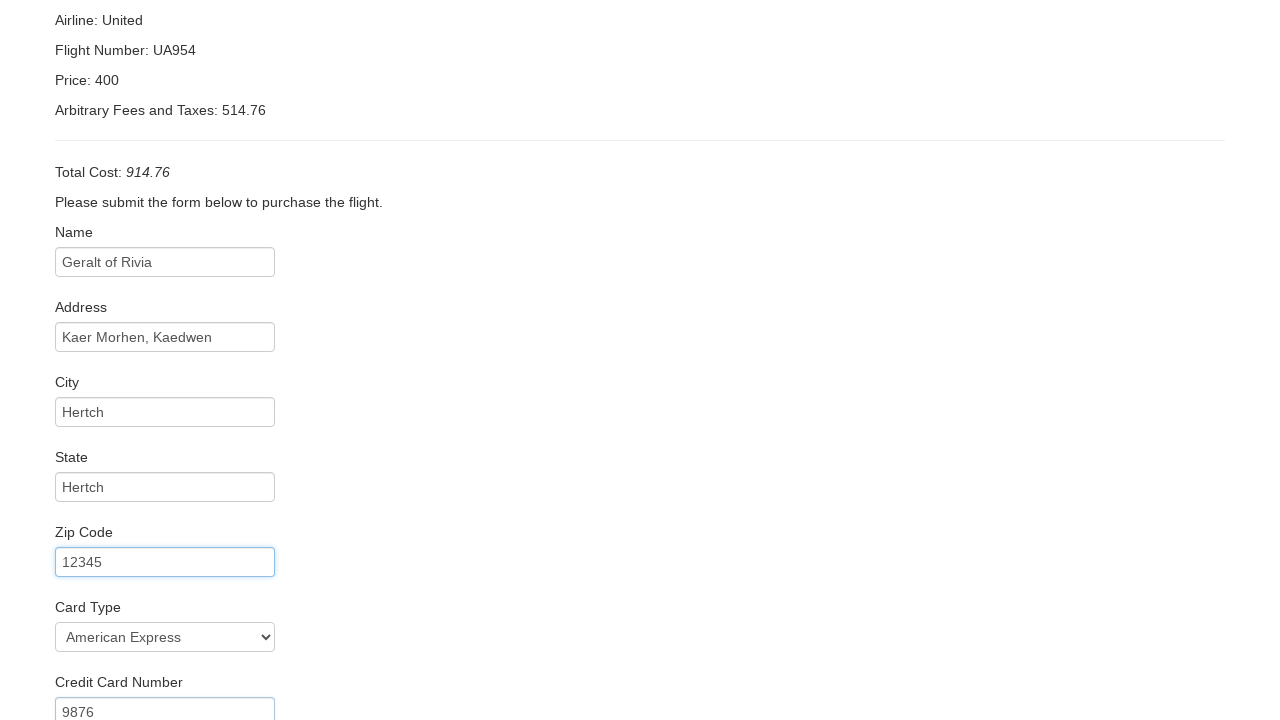

Filled credit card month field with '10' on #creditCardMonth
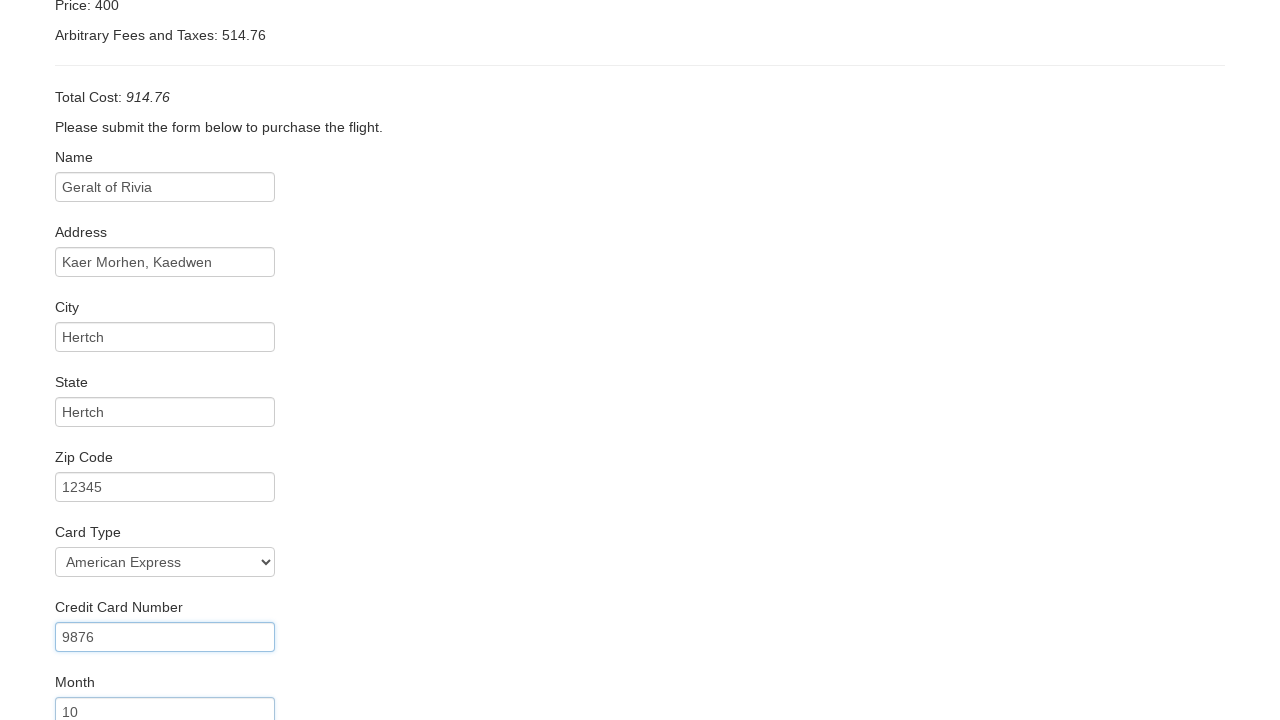

Filled credit card year field with '2026' on #creditCardYear
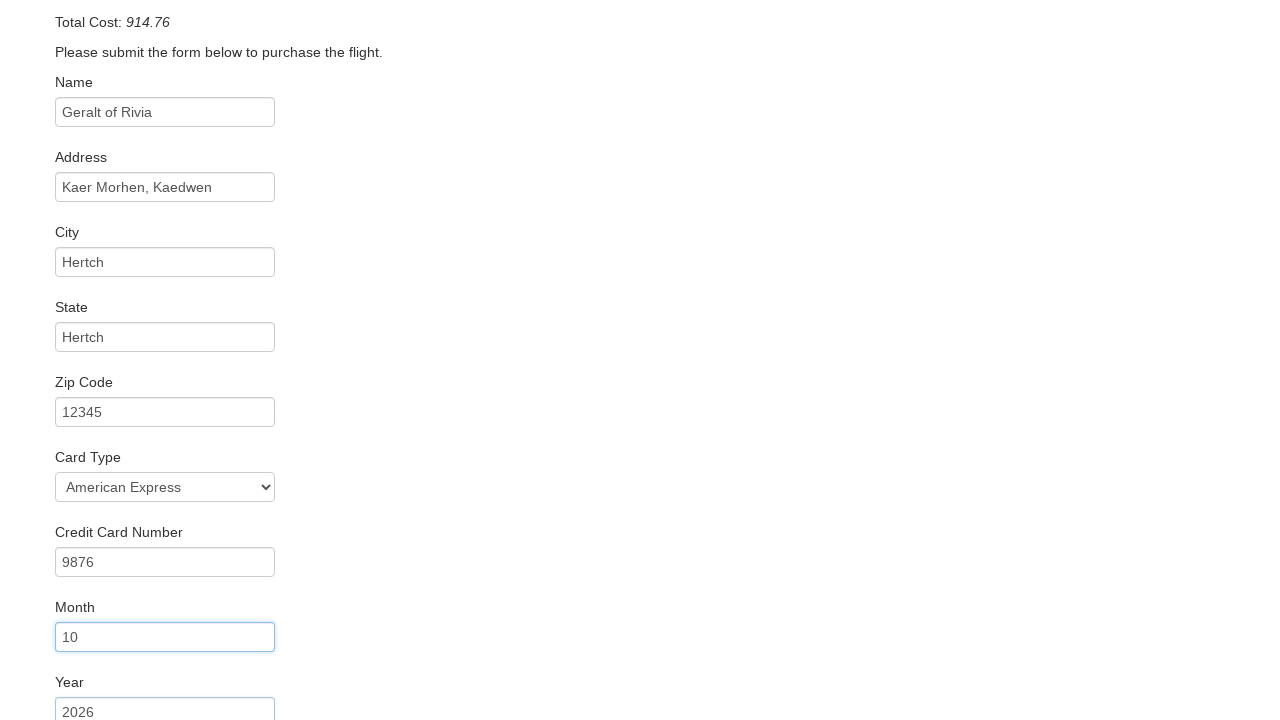

Filled name on card field with 'Geralt Roger Eric du Haute-Bellegarde' on #nameOnCard
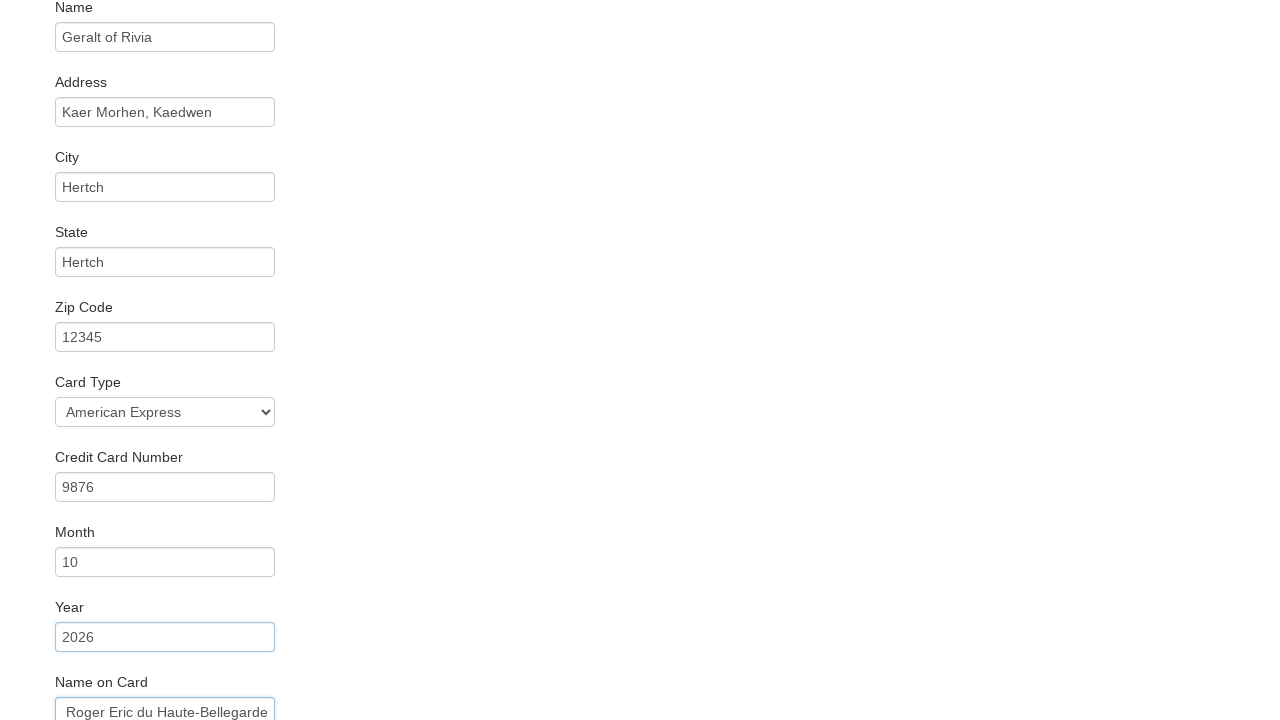

Clicked remember me checkbox at (62, 656) on #rememberMe
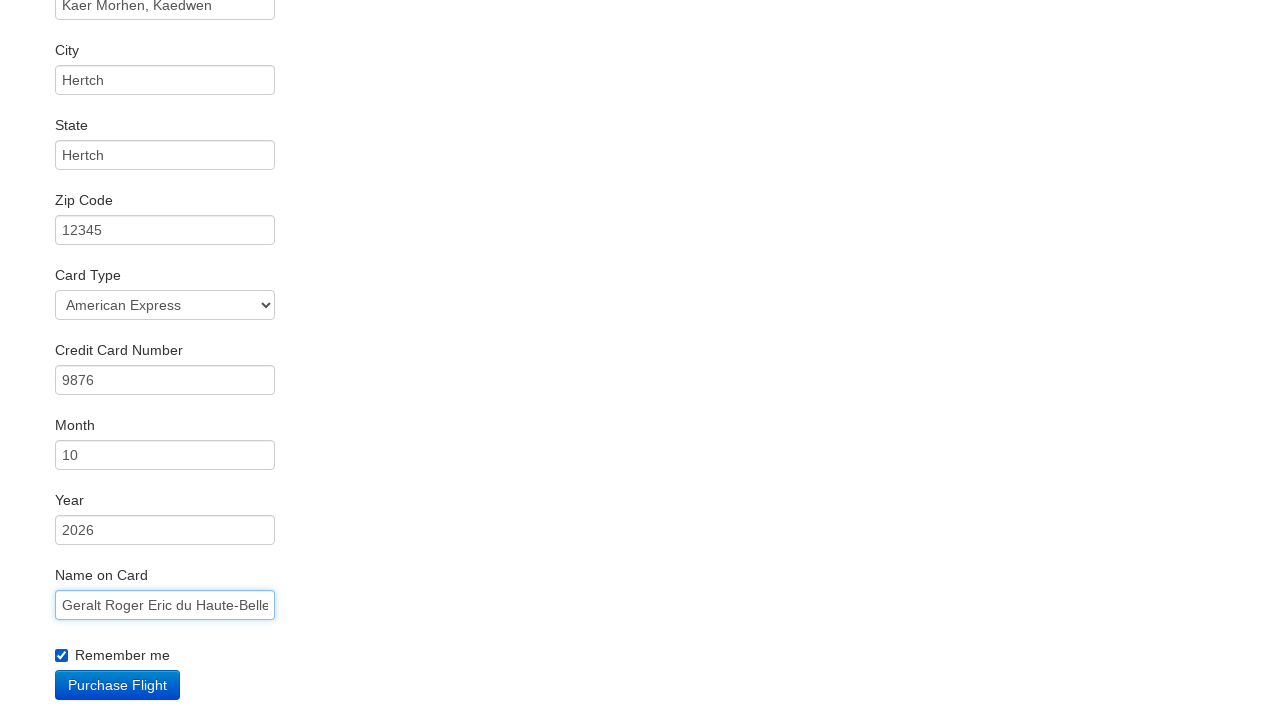

Clicked purchase button to submit flight purchase form at (118, 685) on .btn-primary
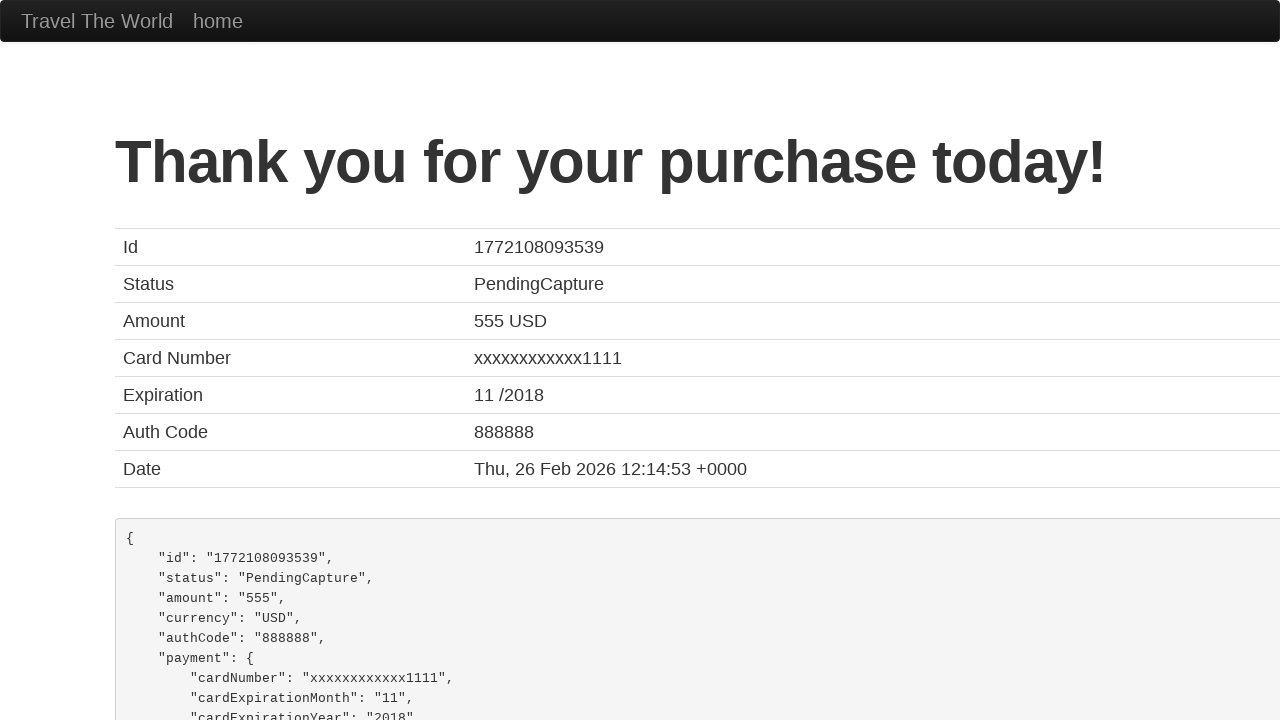

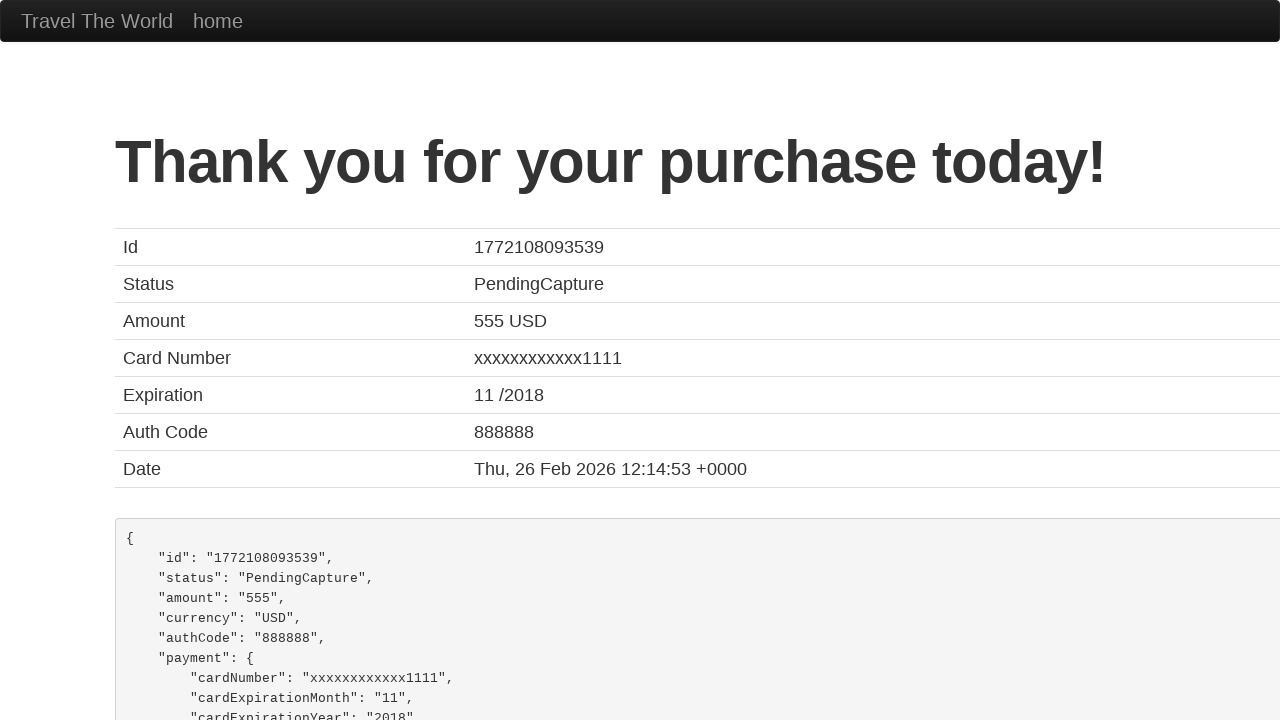